Tests navigation on jQuery UI website by clicking on the "Draggable" link and verifying the page title changes to "Draggable | jQuery UI"

Starting URL: https://jqueryui.com/tooltip/

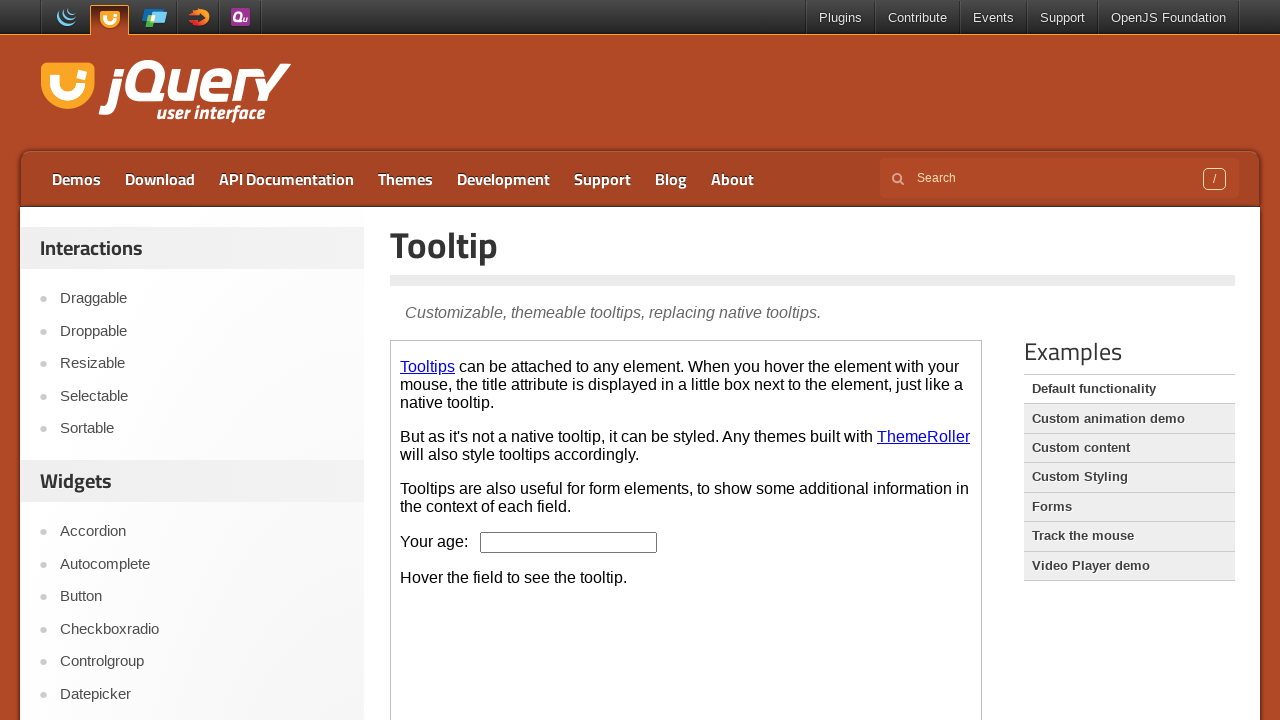

Clicked on the 'Draggable' link in navigation at (202, 299) on internal:text="Draggable"i
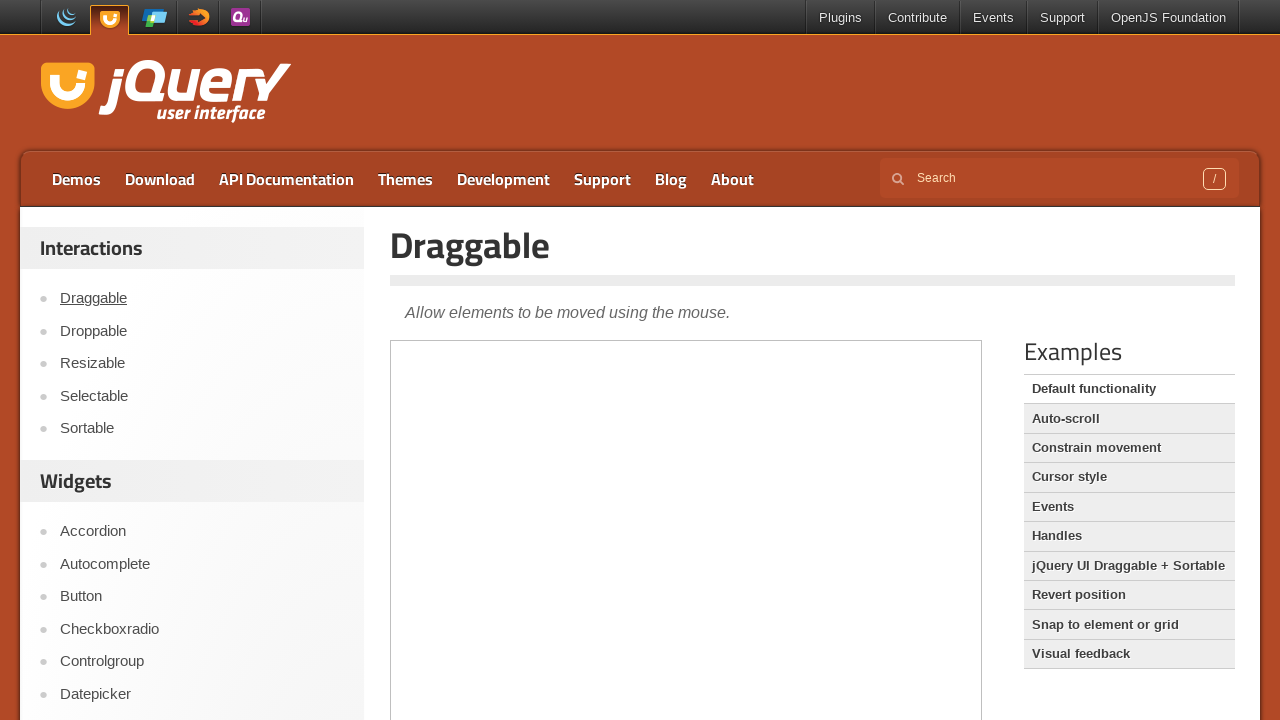

Verified page title changed to 'Draggable | jQuery UI'
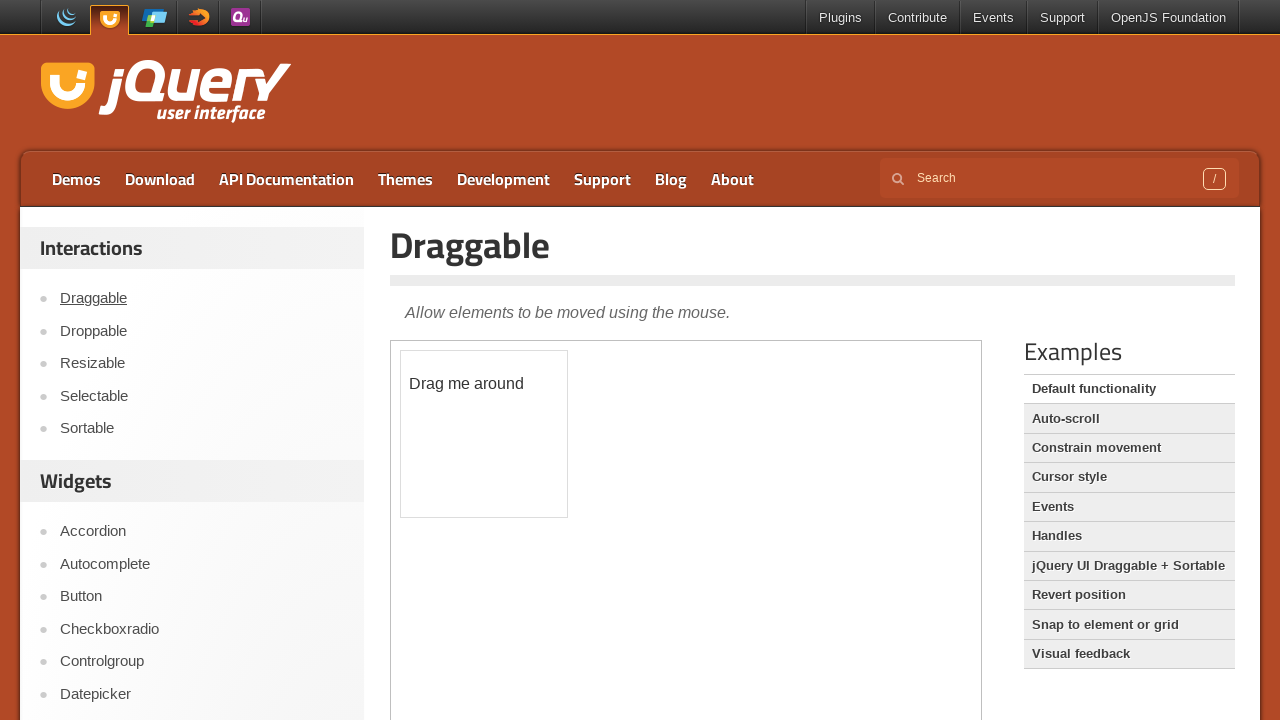

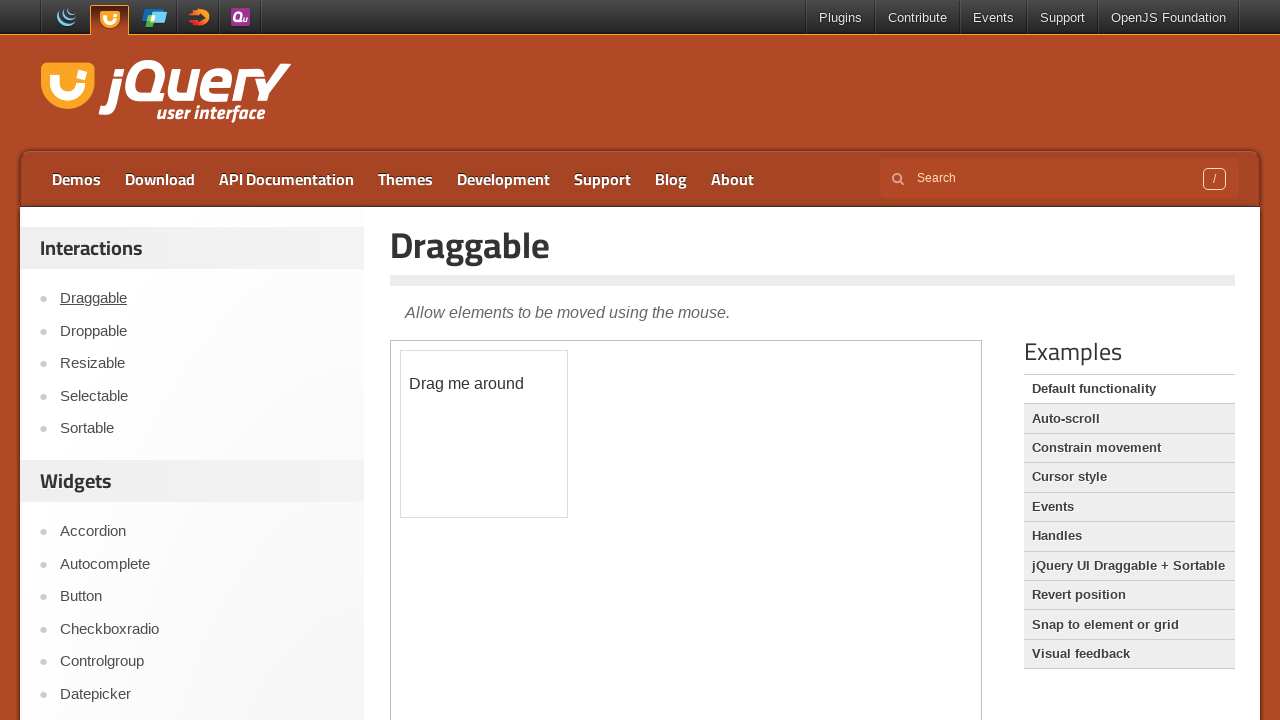